Tests checkbox interaction by clicking all checkboxes except the 3rd one on a QA practice page, only clicking those that are not already selected.

Starting URL: https://www.qa-practice.com/elements/checkbox/mult_checkbox

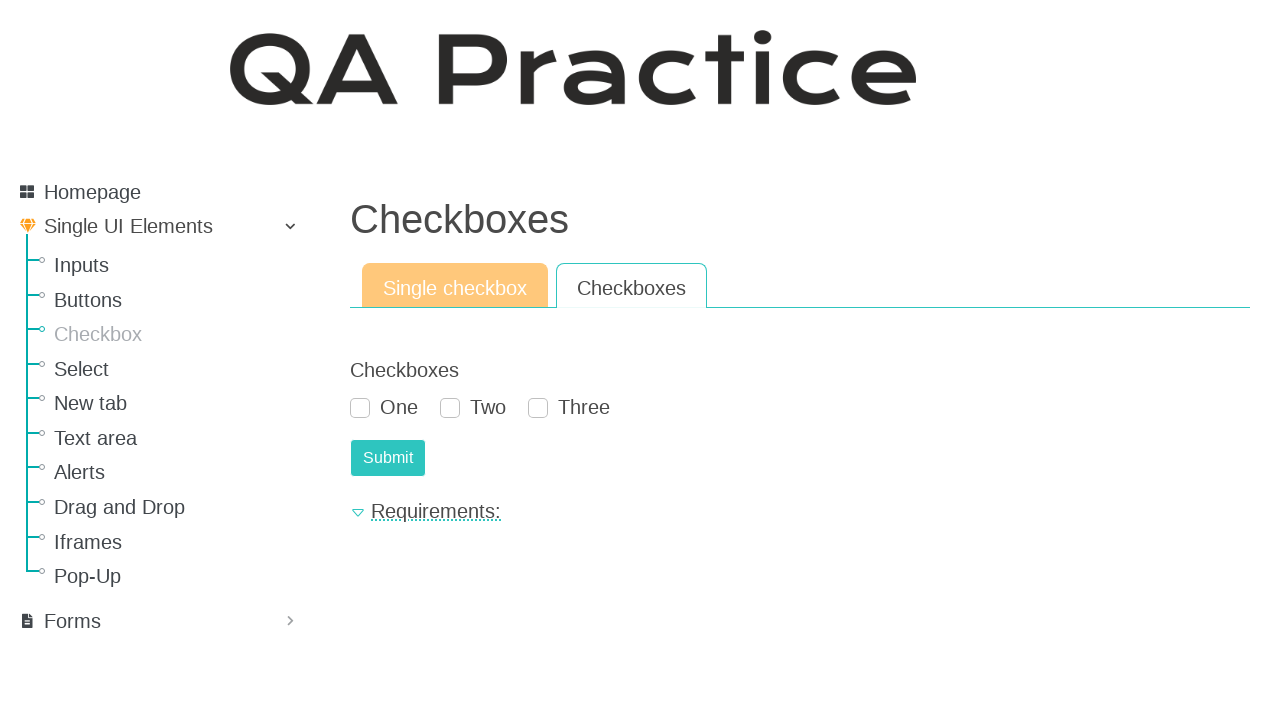

Navigated to QA practice checkbox page
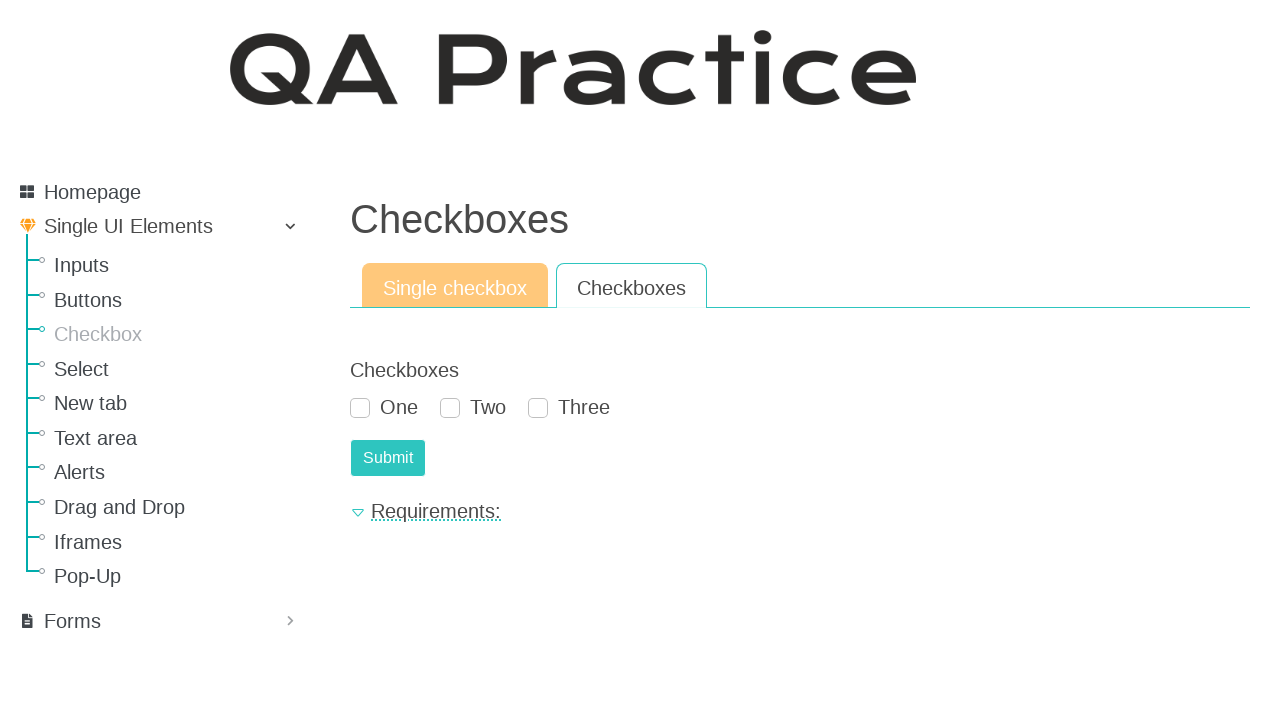

Located all checkboxes on the page
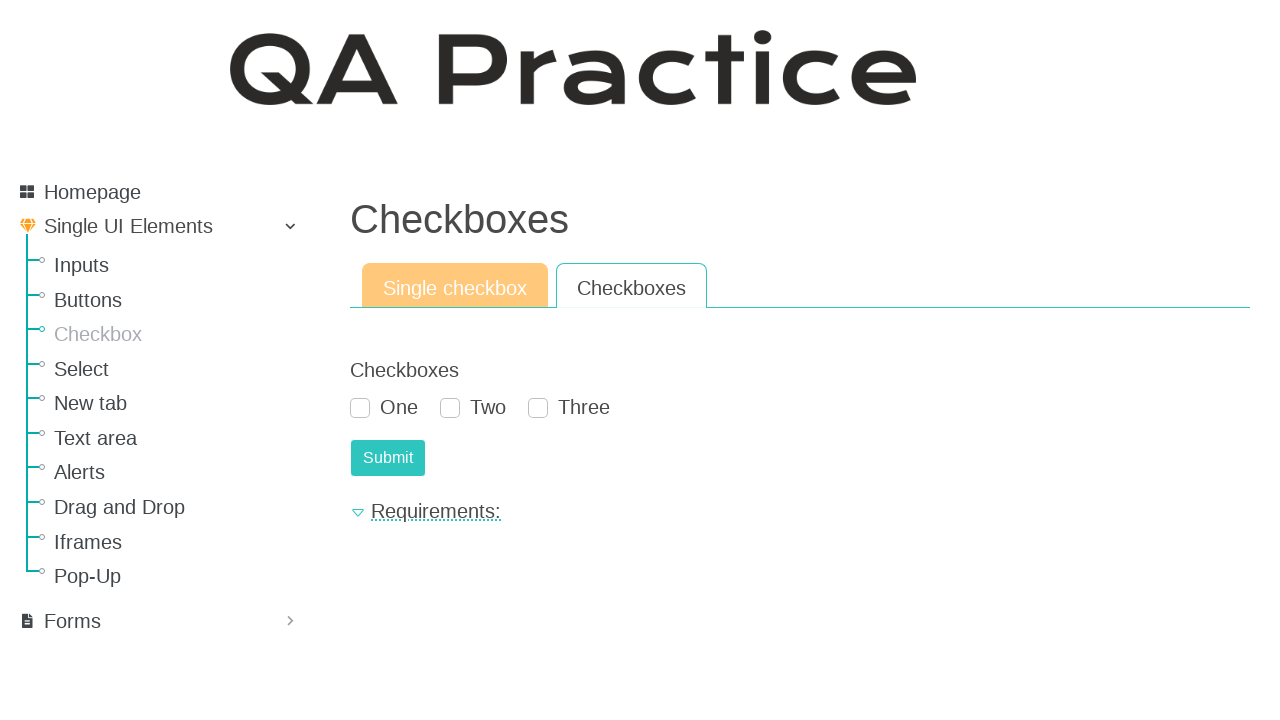

Clicked checkbox at index 0 (not pre-selected) at (360, 408) on xpath=//input[contains(@id,'checkbox')] >> nth=0
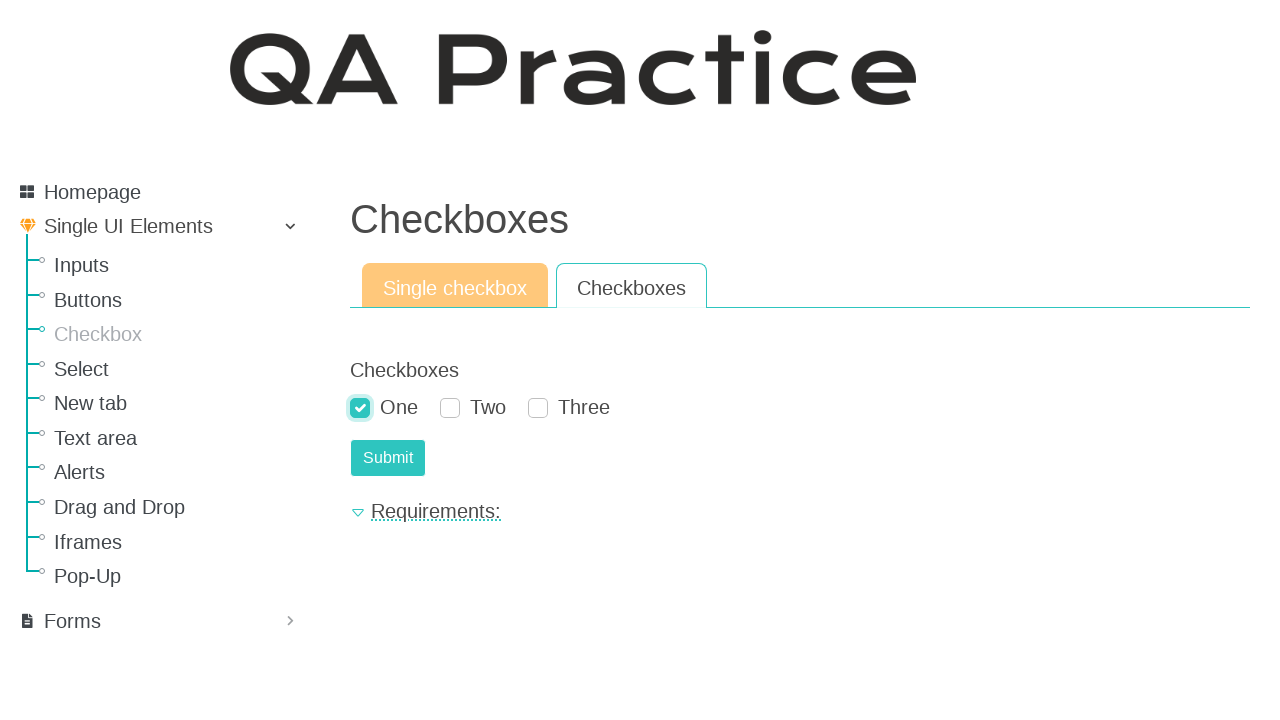

Clicked checkbox at index 1 (not pre-selected) at (450, 408) on xpath=//input[contains(@id,'checkbox')] >> nth=1
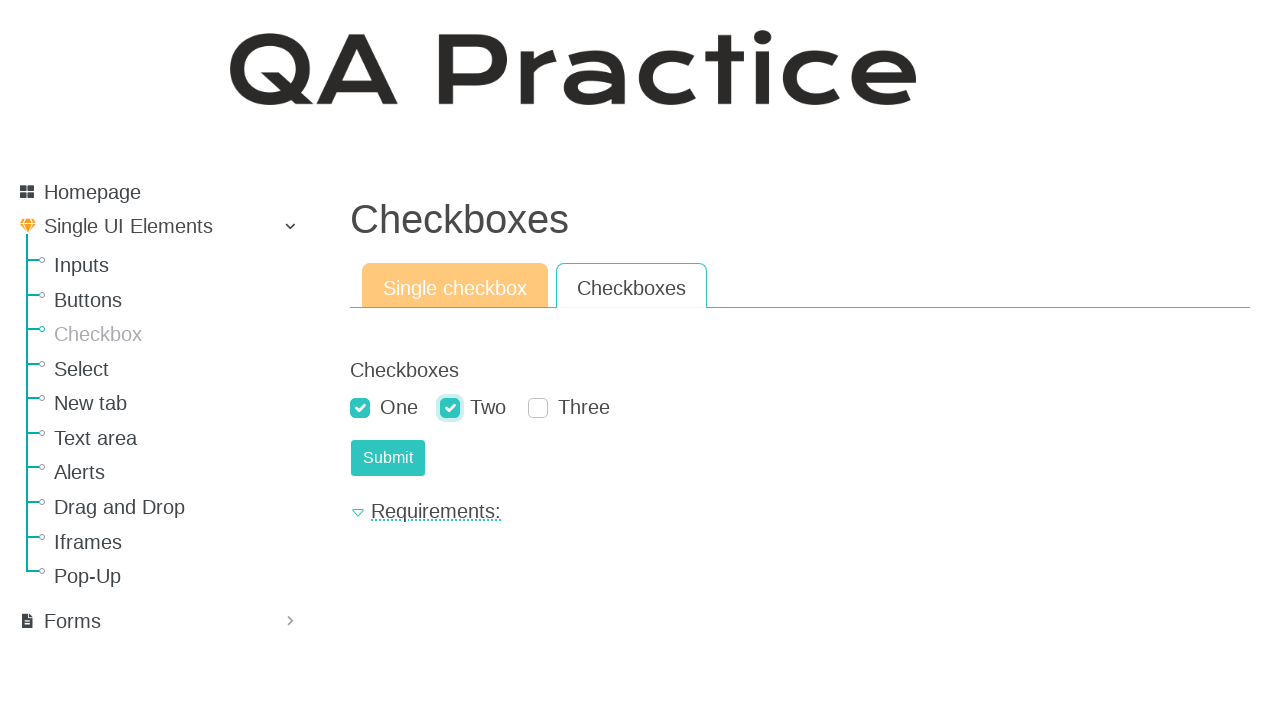

Skipped checkbox at index 2 (3rd checkbox) as per test requirements
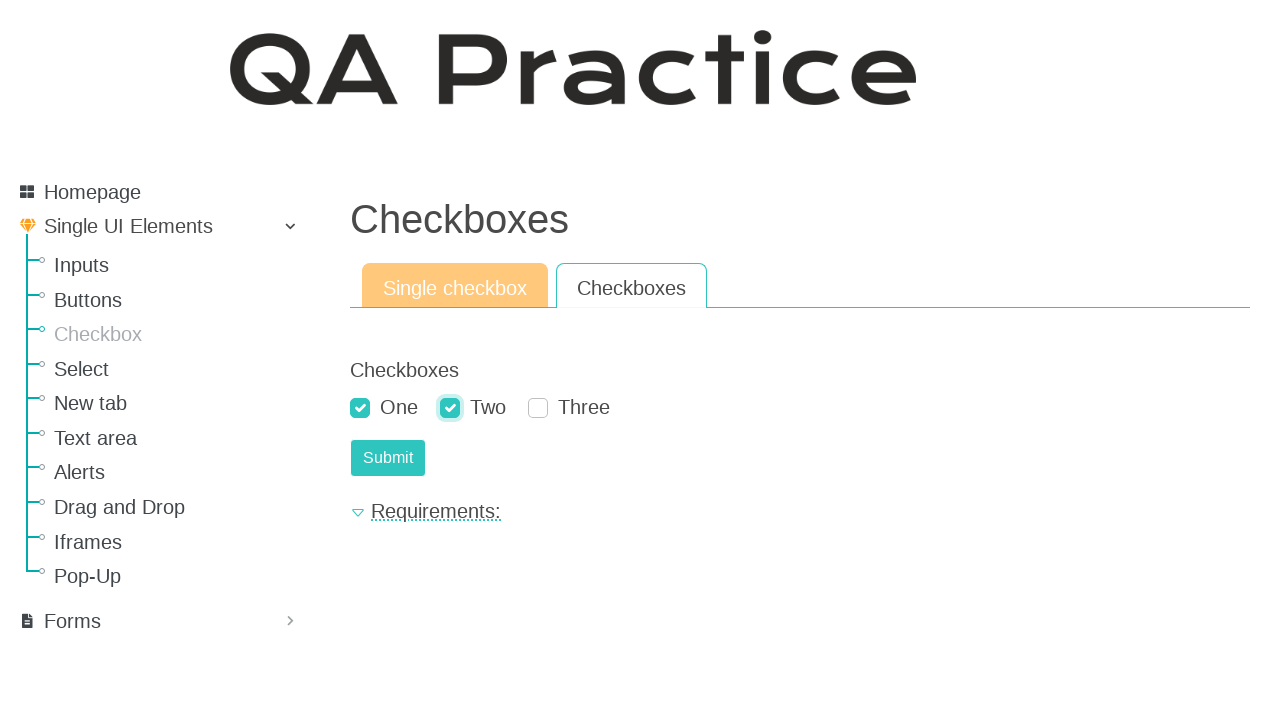

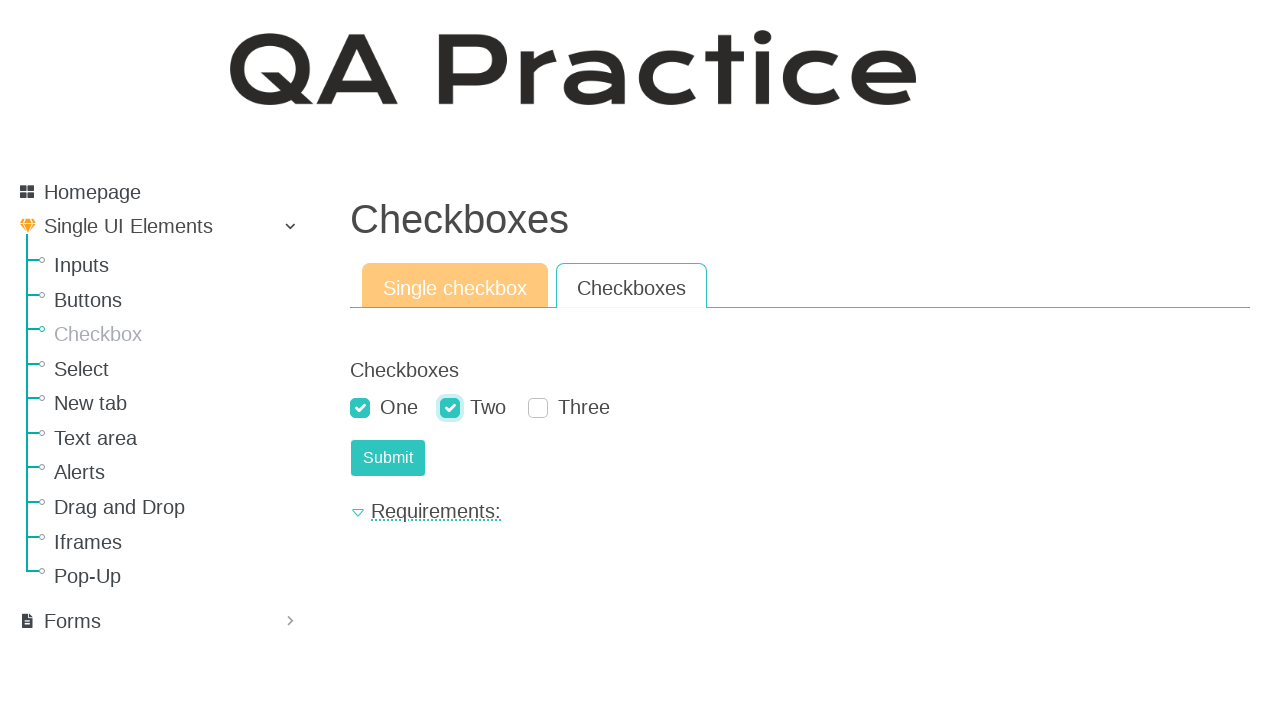